Tests interaction with a challenging DOM page by locating specific table cells and rows using various selectors, then clicking the green success button.

Starting URL: http://the-internet.herokuapp.com/challenging_dom

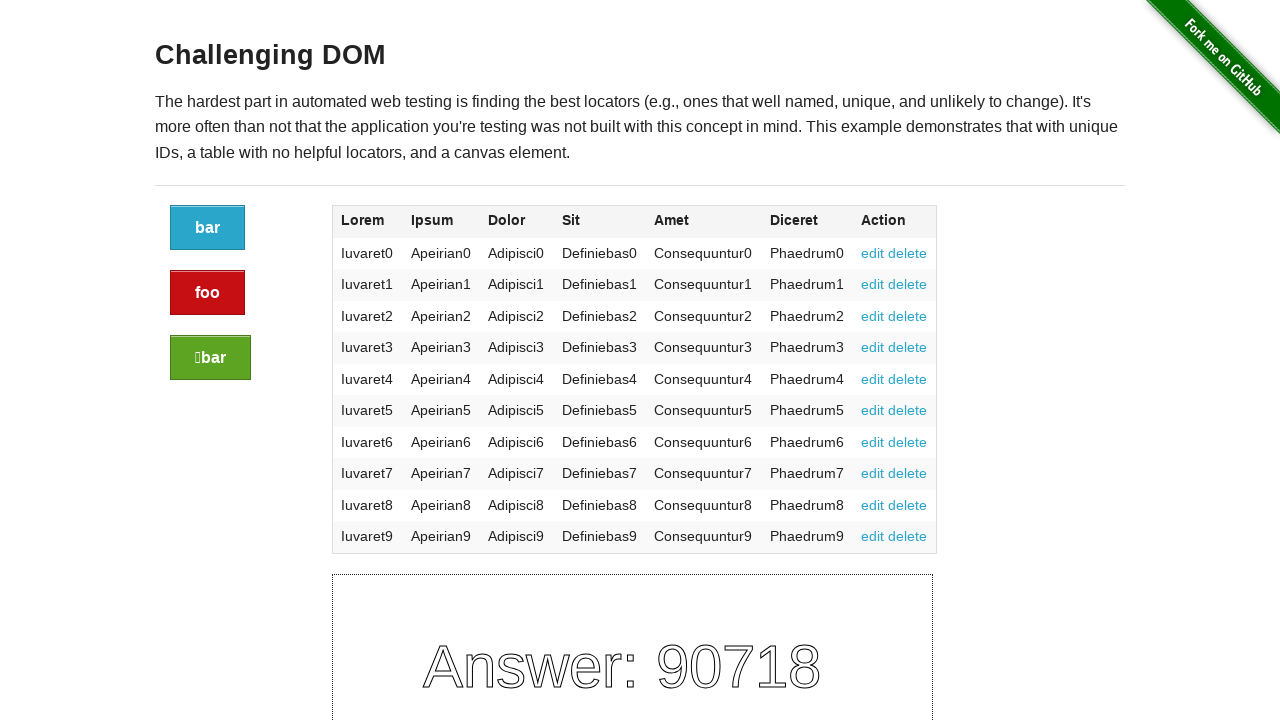

Waited for table to load
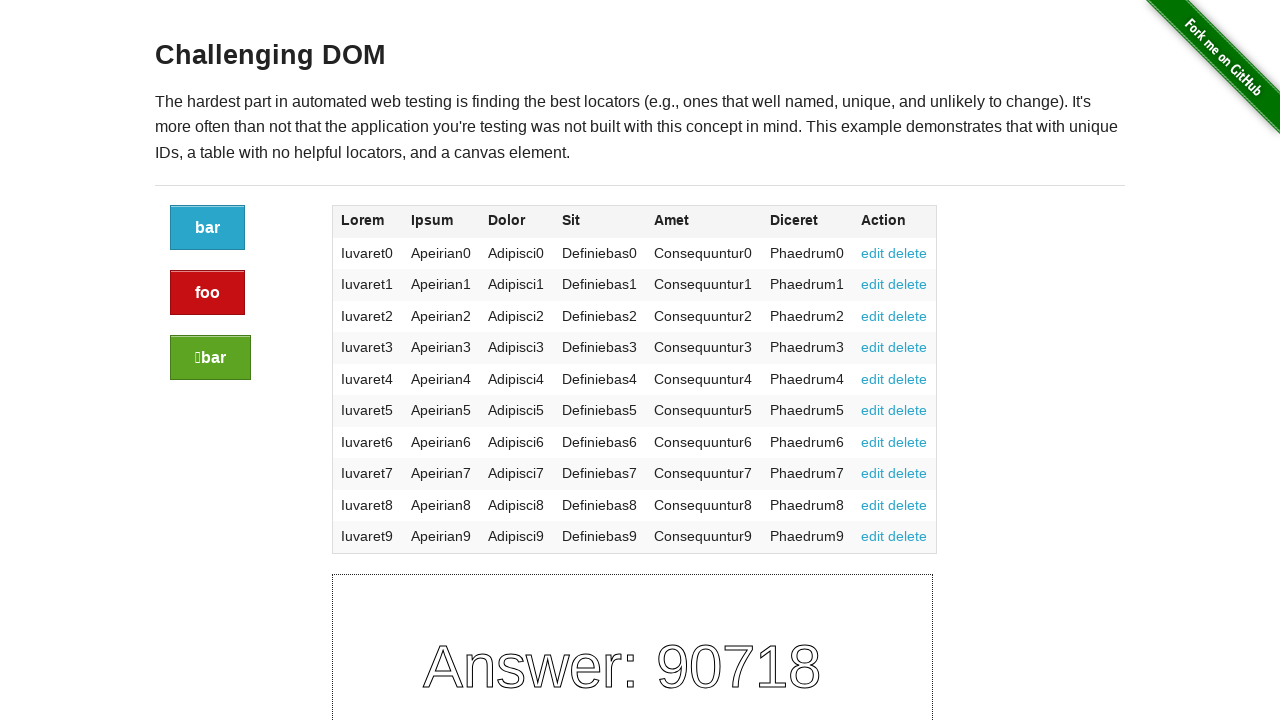

Retrieved all header text contents from table
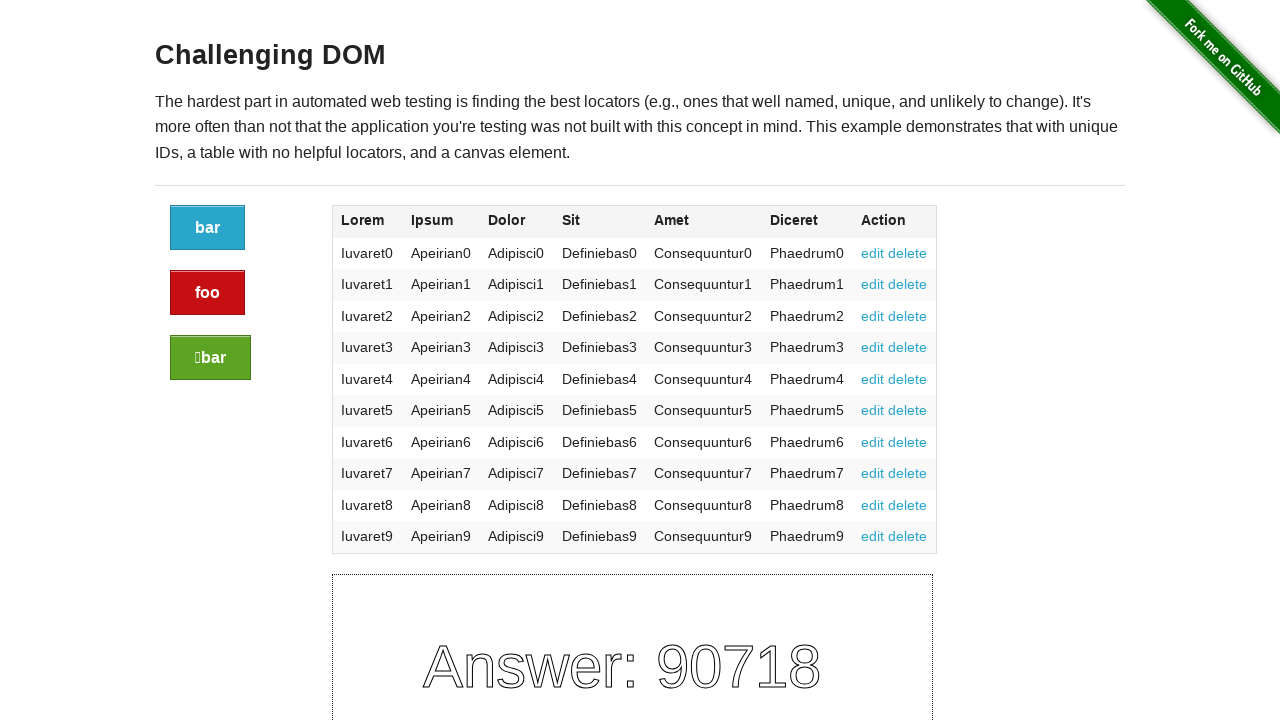

Found 'Diceret' column at index position
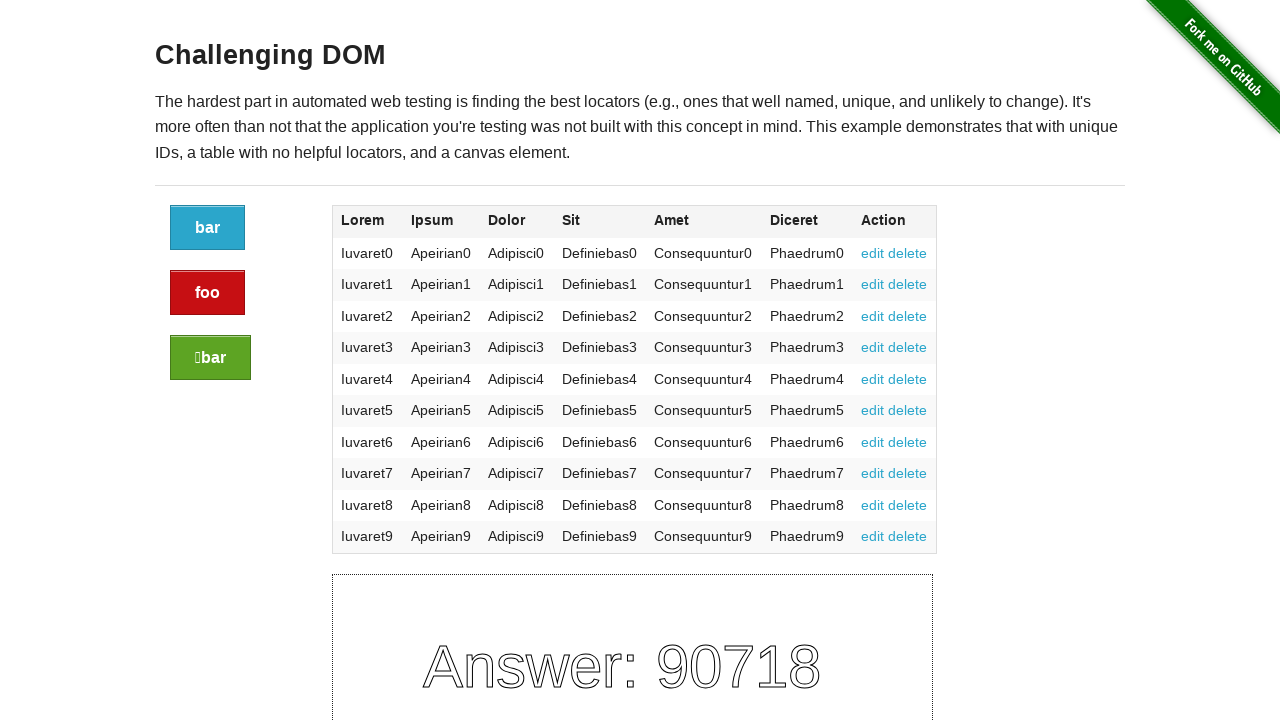

Located and waited for cell in 'Diceret' column, row 3
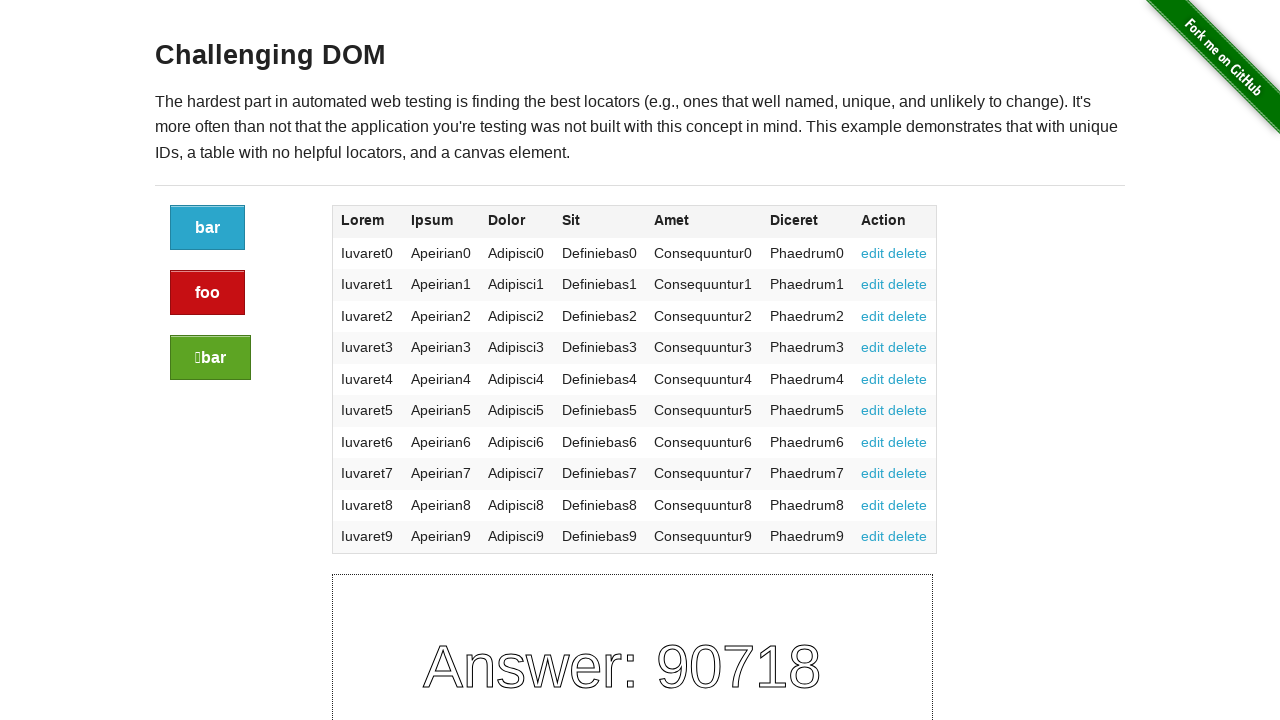

Located delete button for row containing 'Apeirian7'
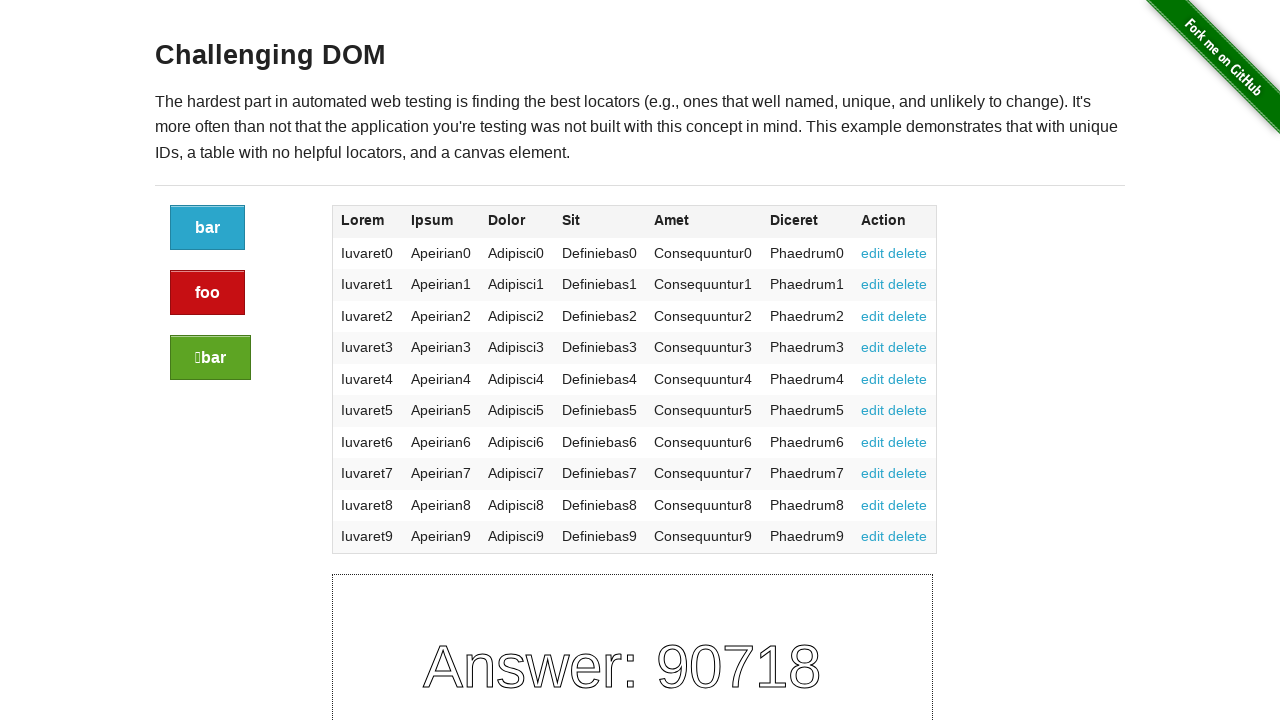

Located edit button for row containing 'Apeirian2'
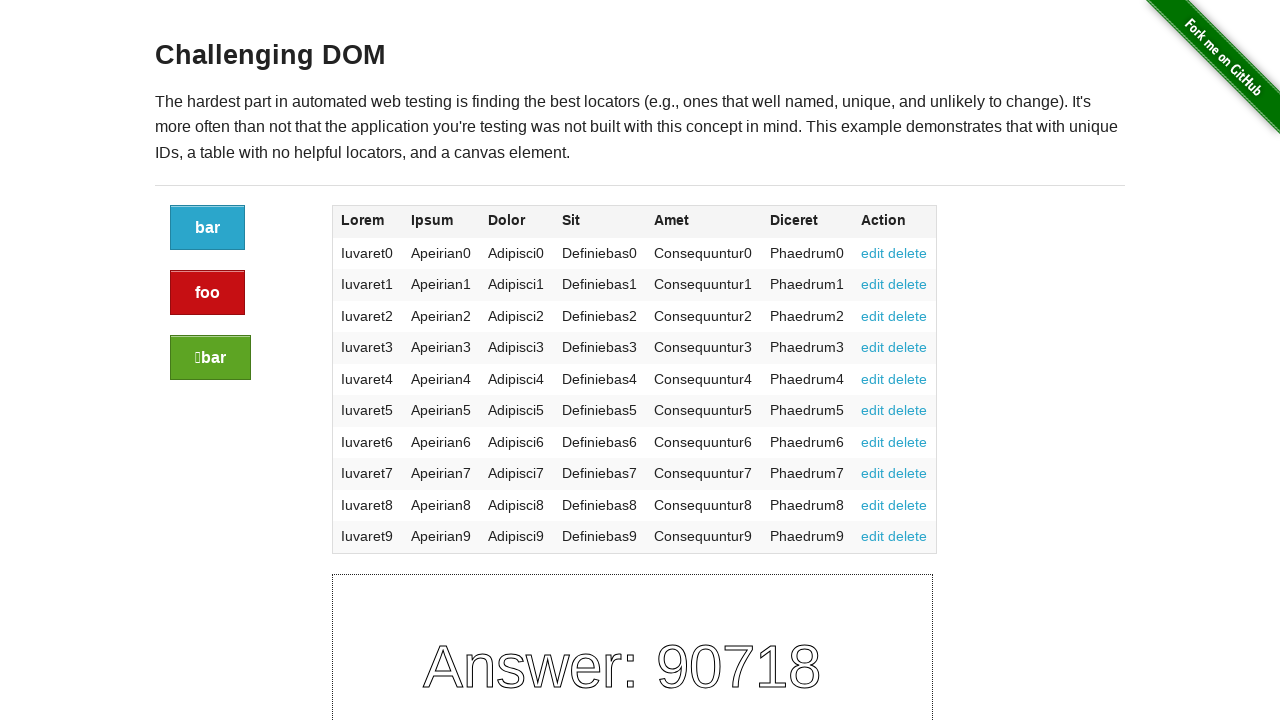

Located cell containing 'Definiebas7'
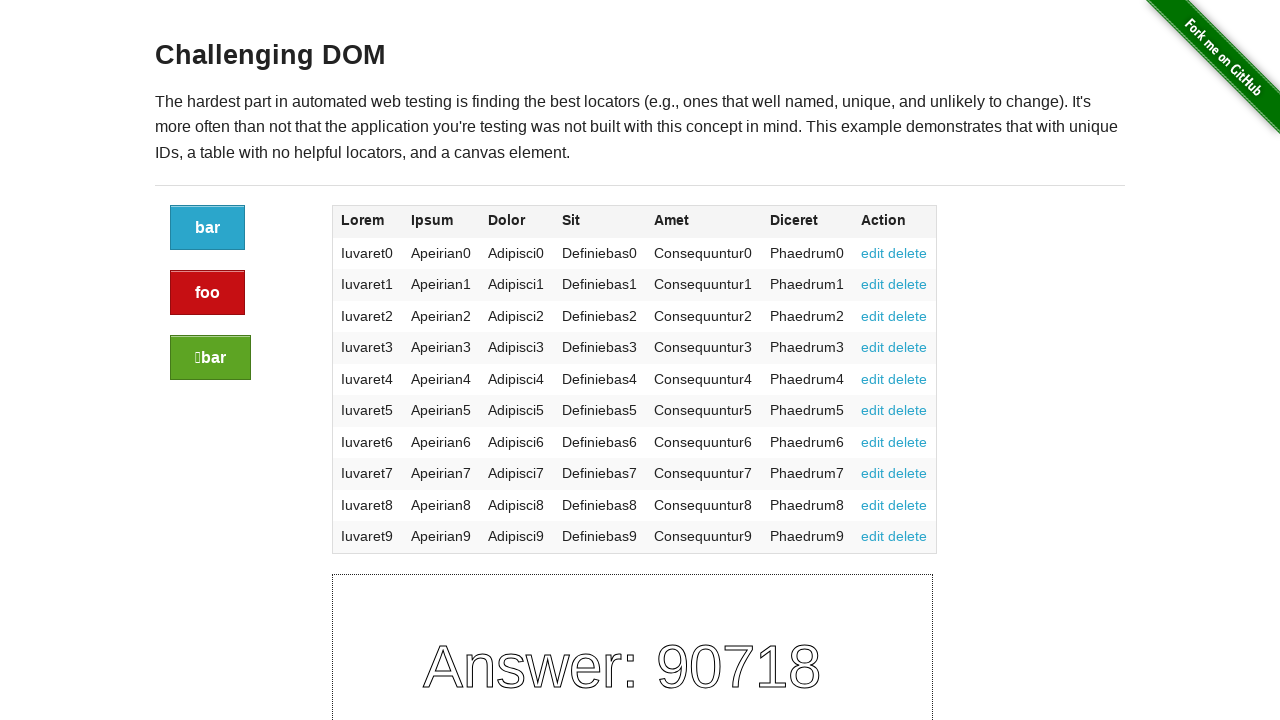

Located cell containing 'Iuvaret7'
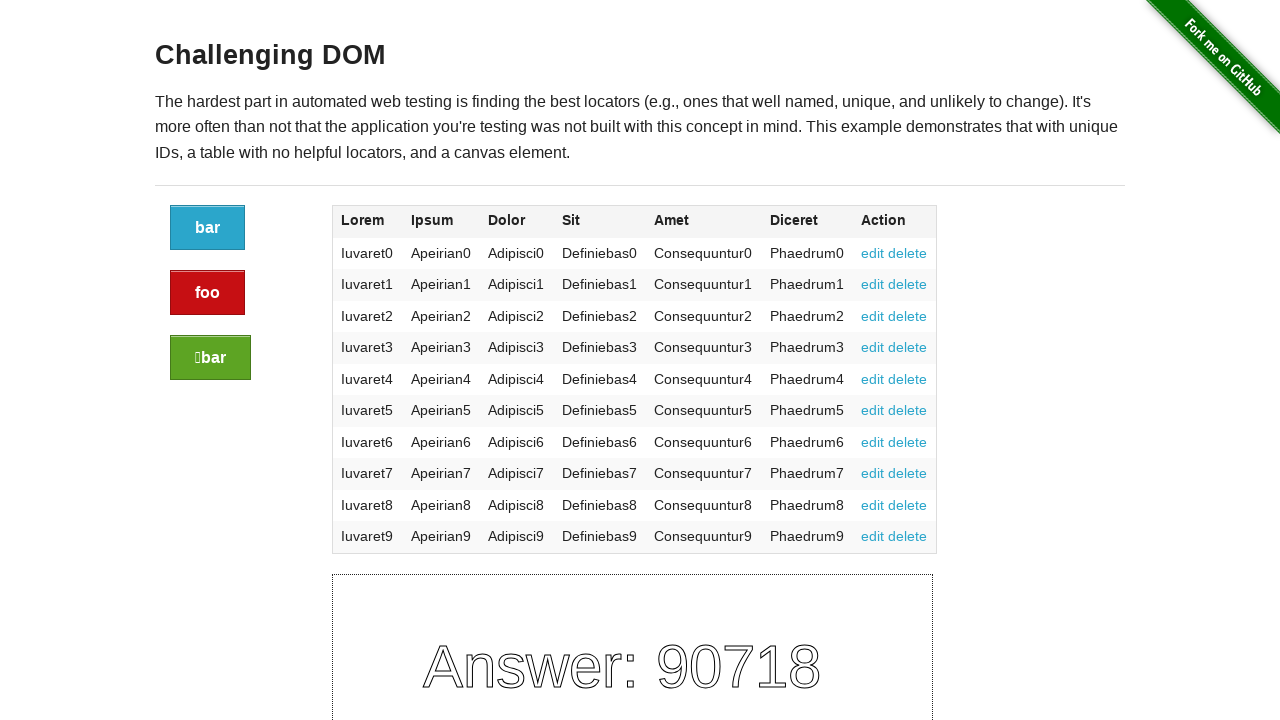

Clicked the green success button at (210, 358) on a.button.success
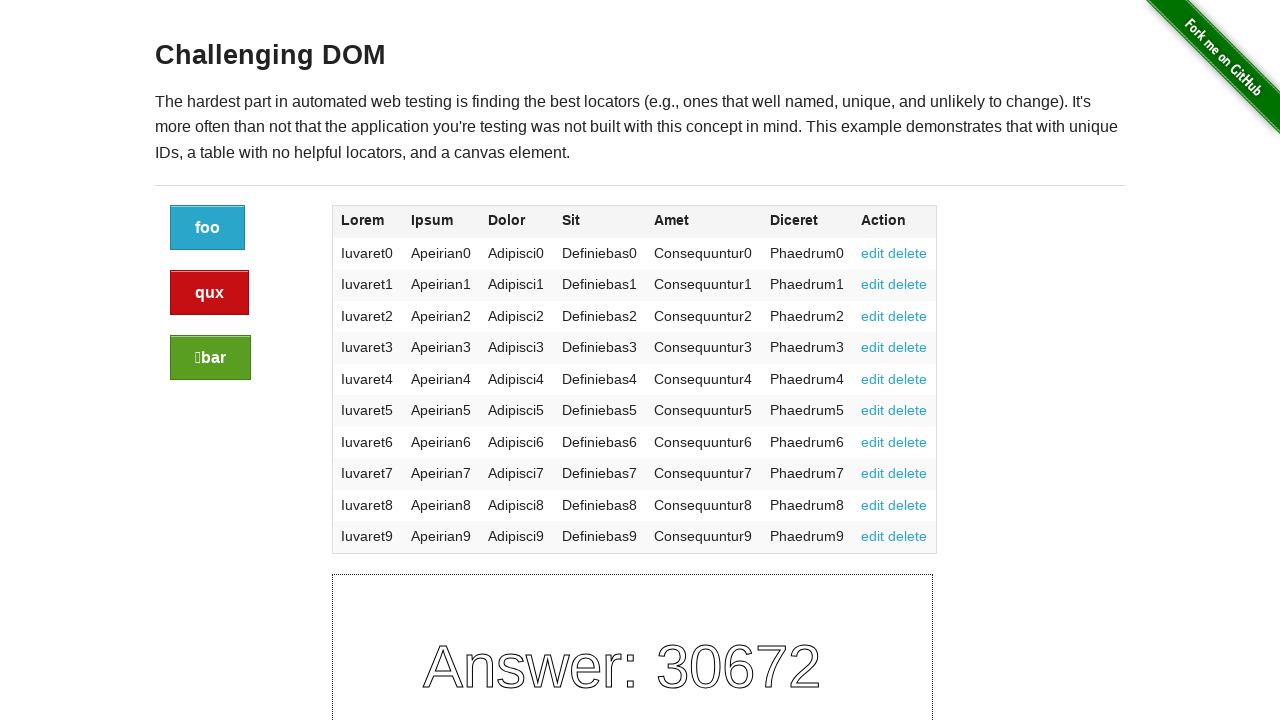

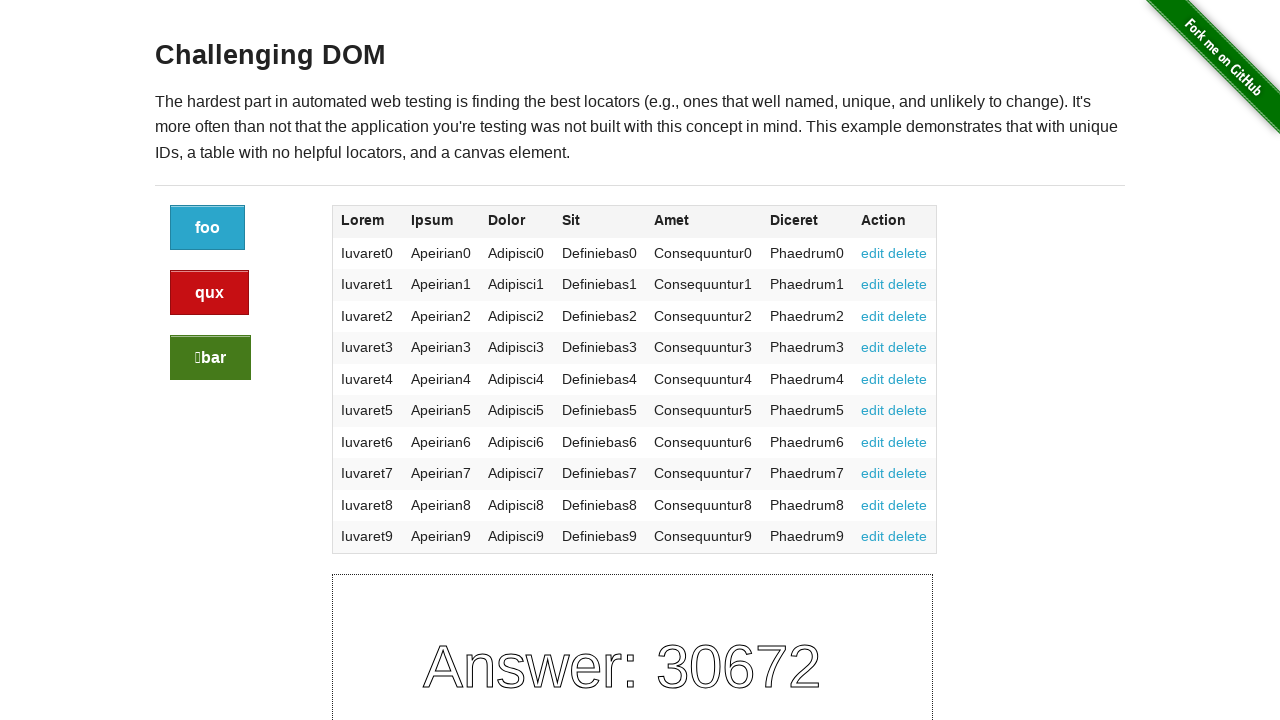